Tests that a todo item is removed when edited to an empty string

Starting URL: https://demo.playwright.dev/todomvc

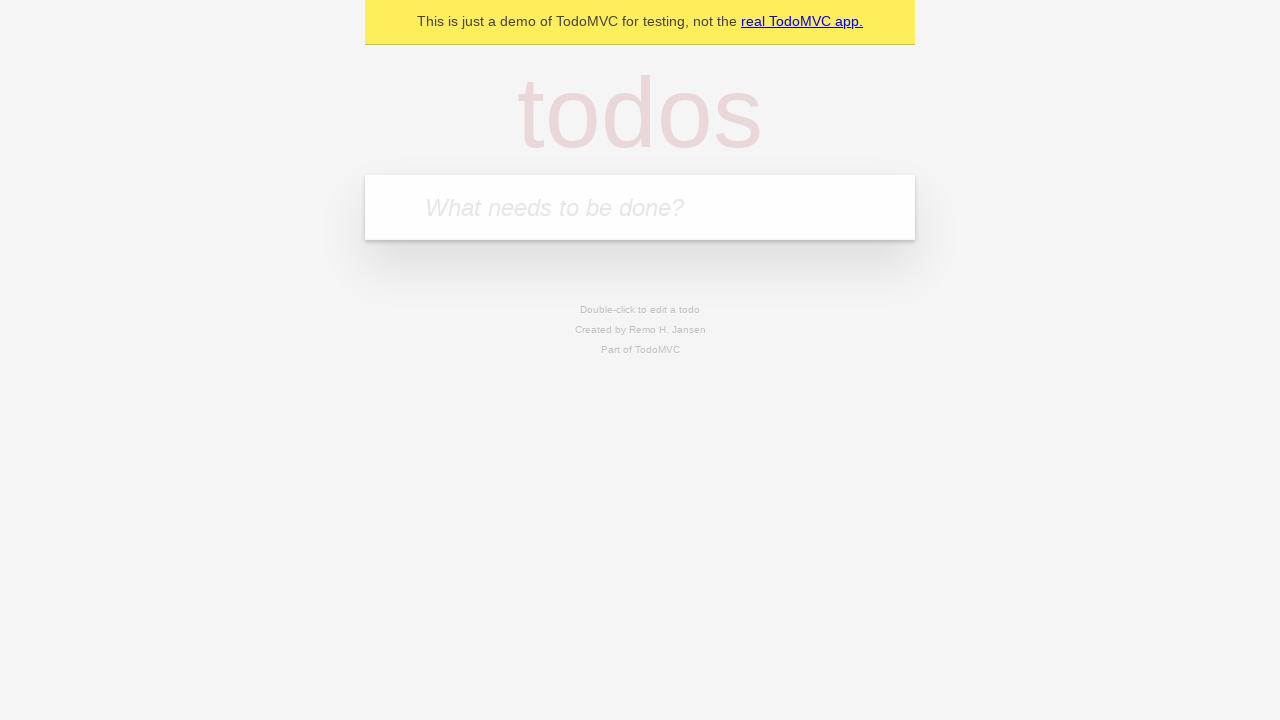

Filled new todo input with 'buy some cheese' on internal:attr=[placeholder="What needs to be done?"i]
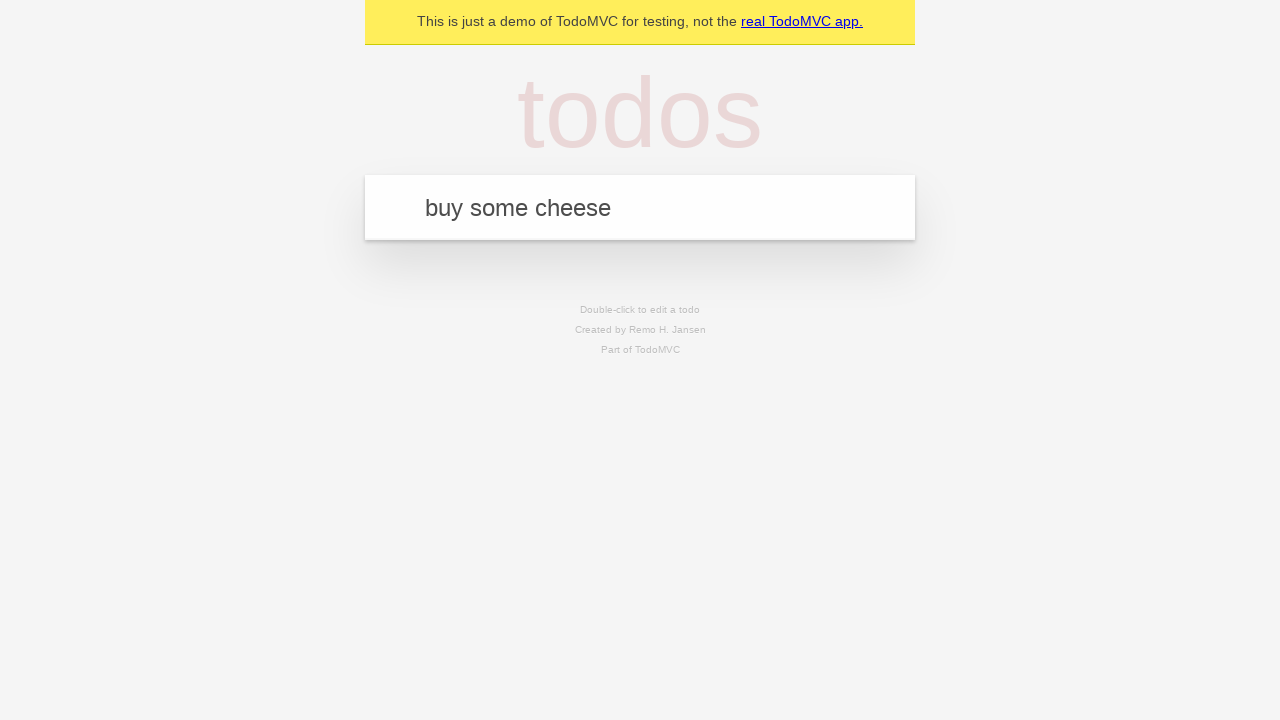

Pressed Enter to create todo 'buy some cheese' on internal:attr=[placeholder="What needs to be done?"i]
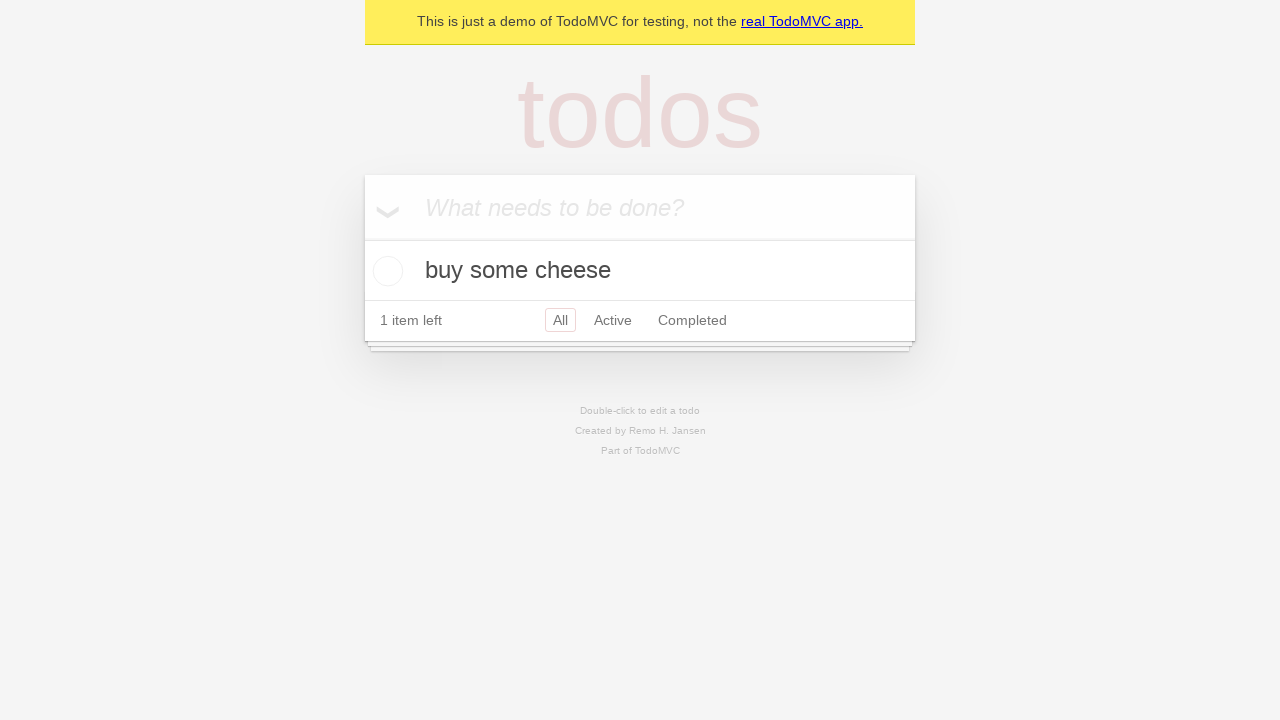

Filled new todo input with 'feed the cat' on internal:attr=[placeholder="What needs to be done?"i]
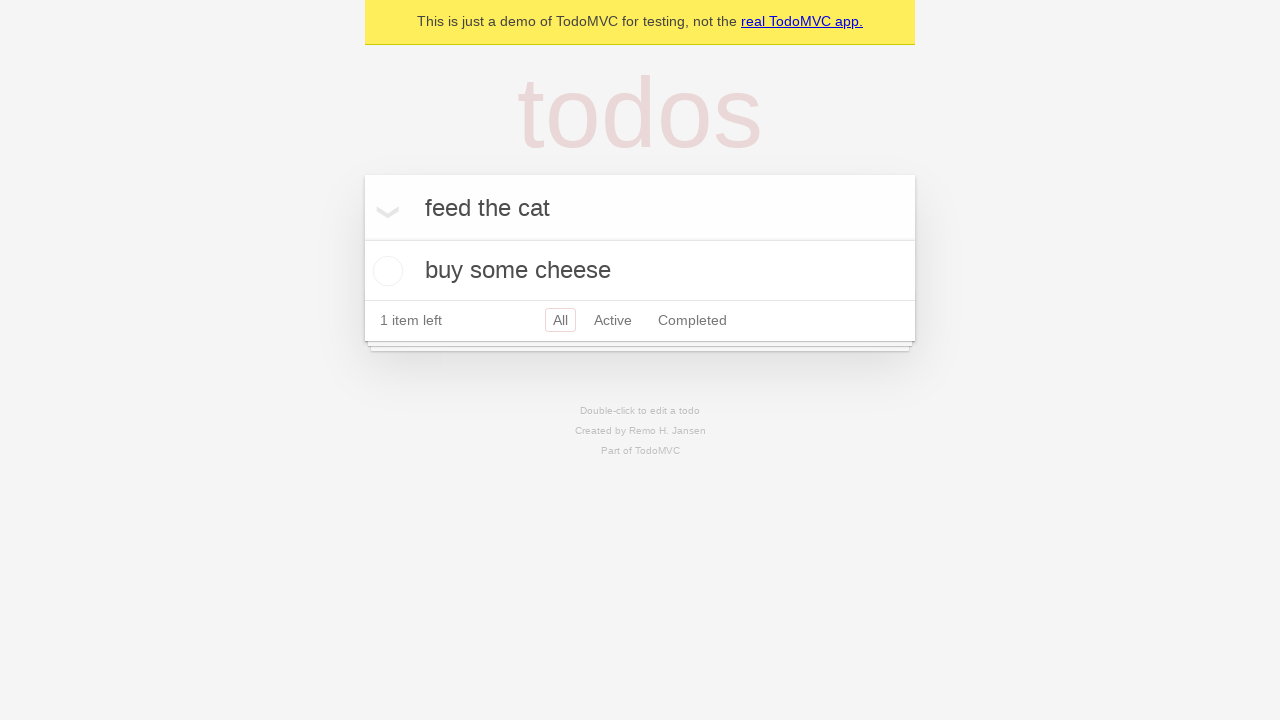

Pressed Enter to create todo 'feed the cat' on internal:attr=[placeholder="What needs to be done?"i]
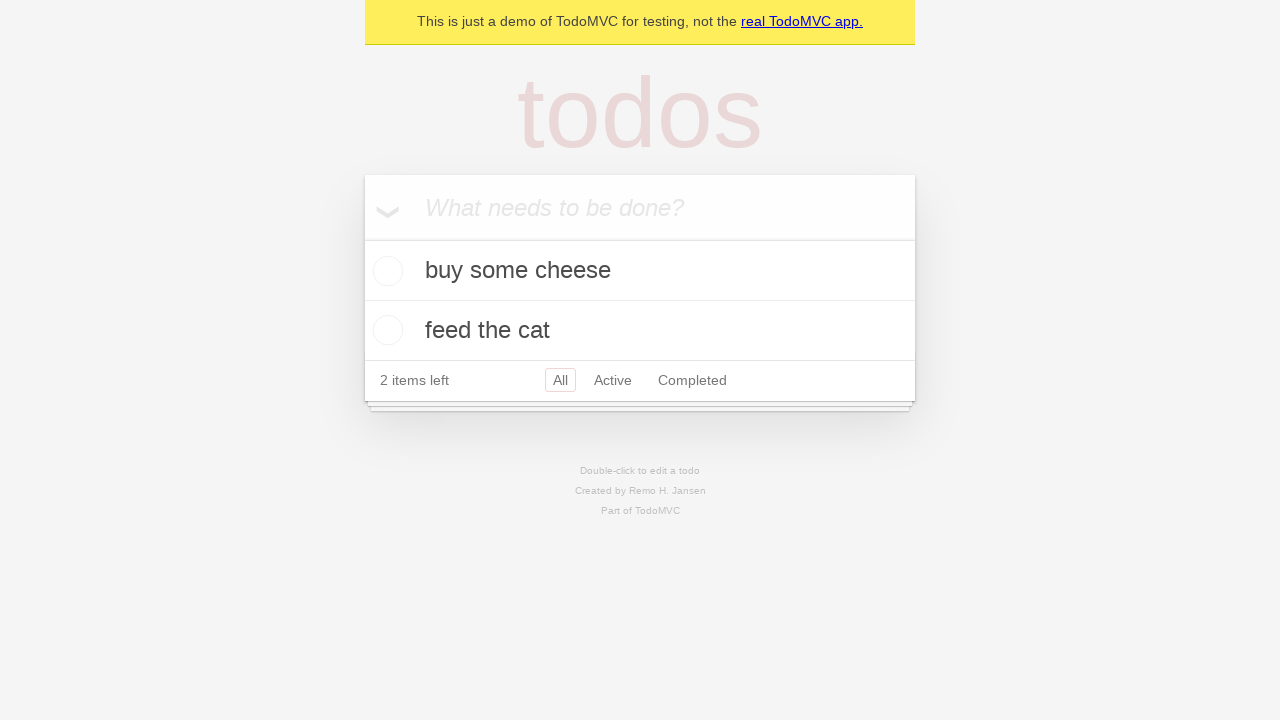

Filled new todo input with 'book a doctors appointment' on internal:attr=[placeholder="What needs to be done?"i]
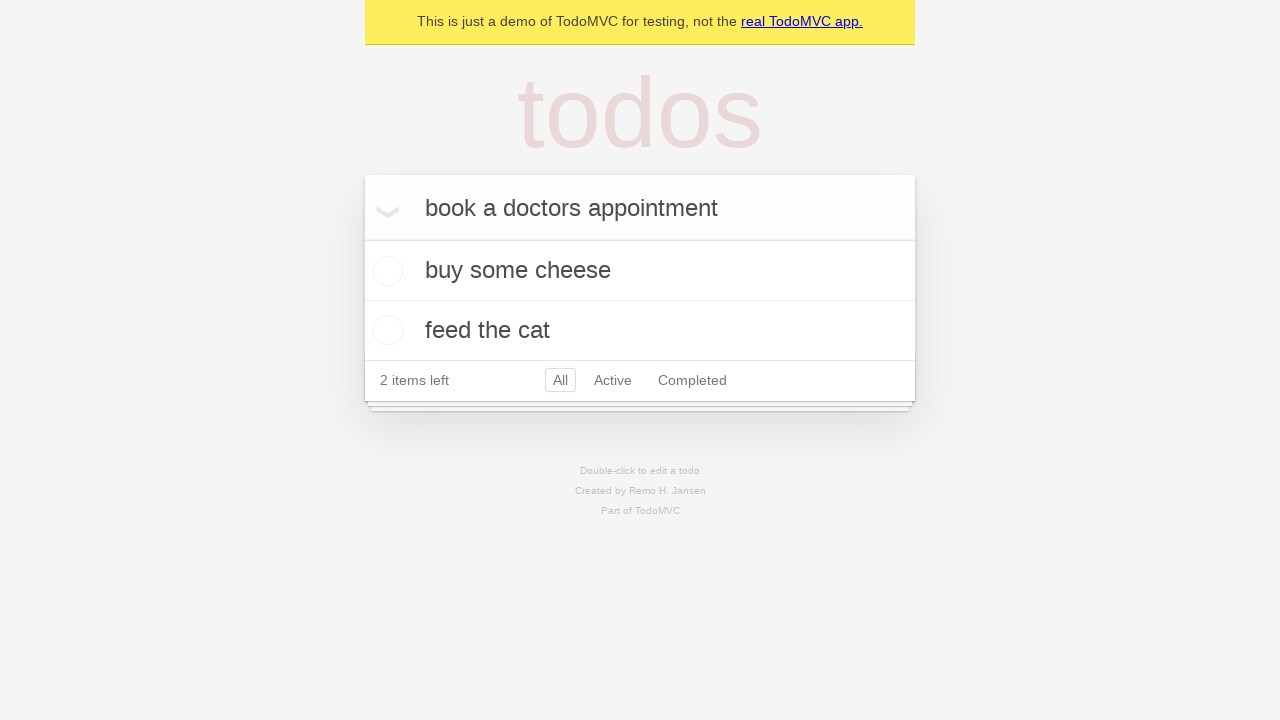

Pressed Enter to create todo 'book a doctors appointment' on internal:attr=[placeholder="What needs to be done?"i]
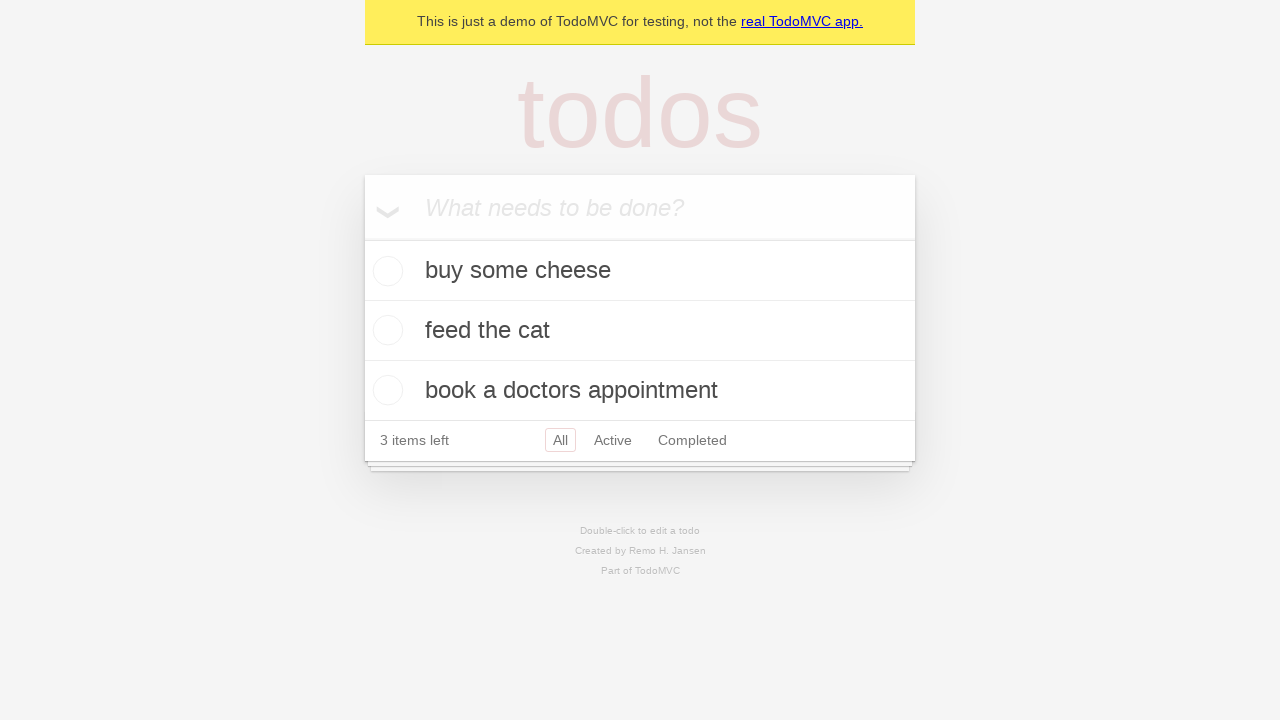

Waited for todo items to load
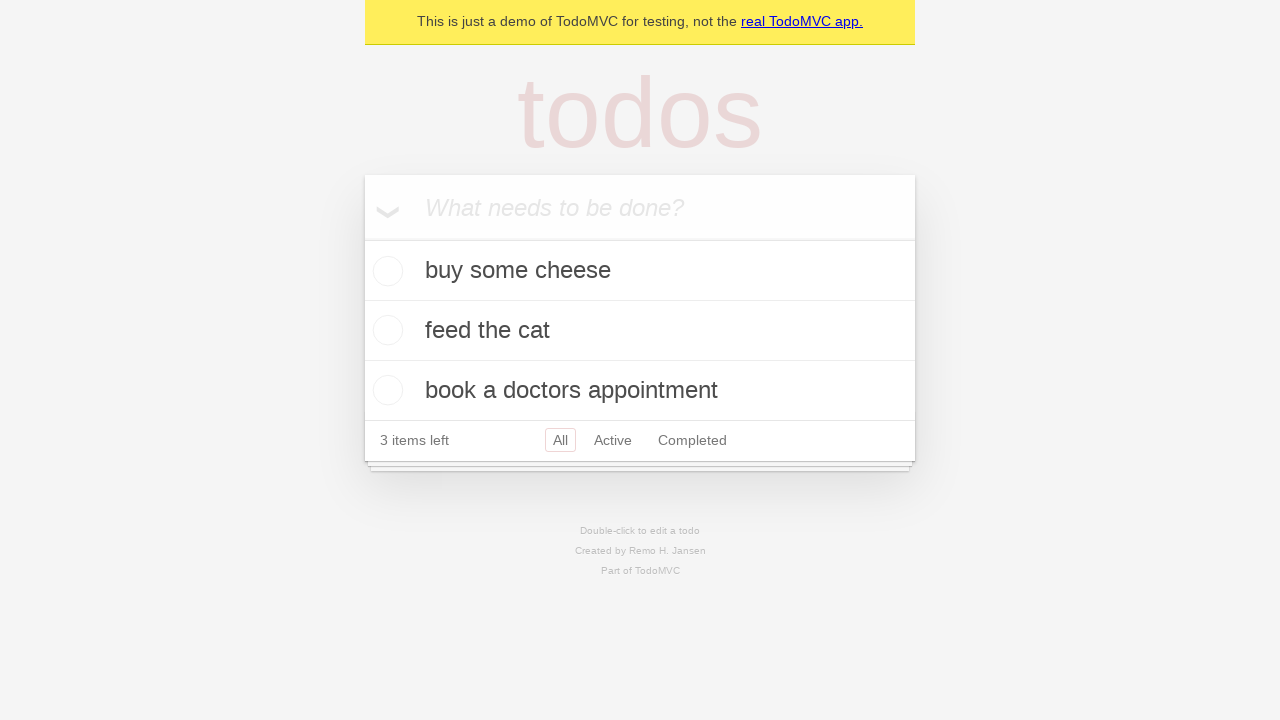

Double-clicked second todo item to enter edit mode at (640, 331) on internal:testid=[data-testid="todo-item"s] >> nth=1
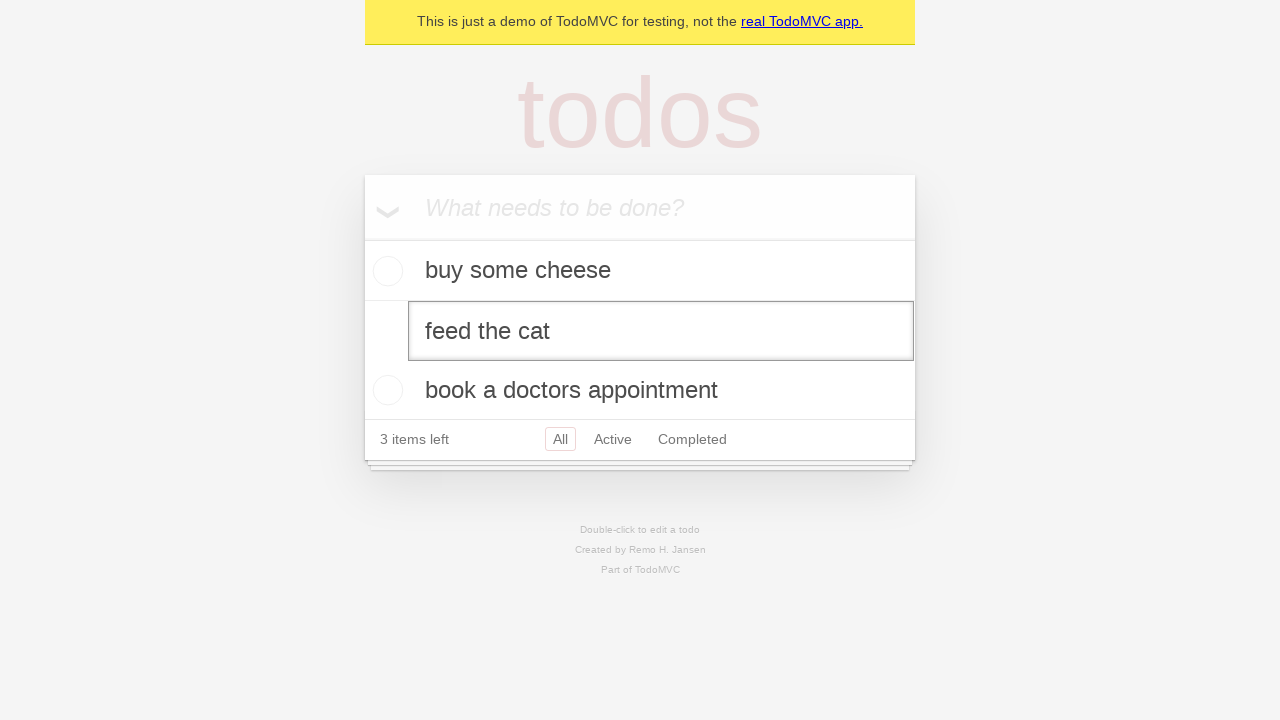

Cleared todo text by filling with empty string on internal:testid=[data-testid="todo-item"s] >> nth=1 >> internal:role=textbox[nam
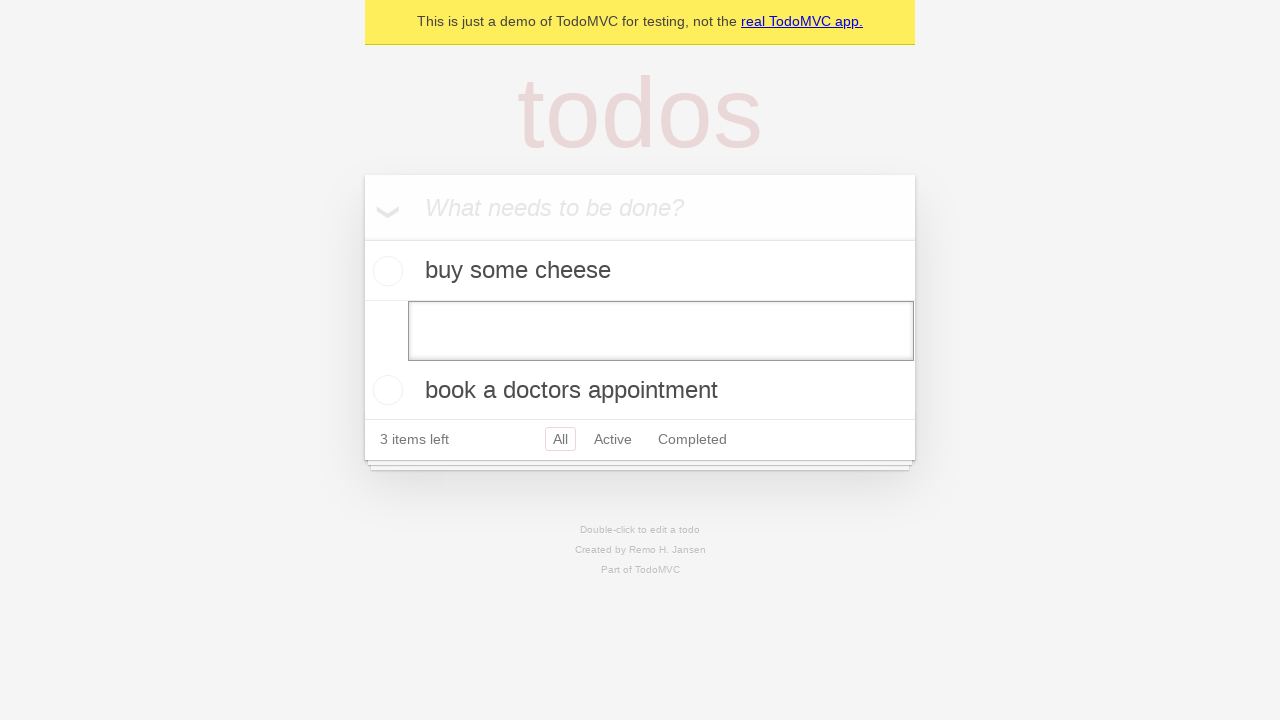

Pressed Enter to confirm edit and remove todo item on internal:testid=[data-testid="todo-item"s] >> nth=1 >> internal:role=textbox[nam
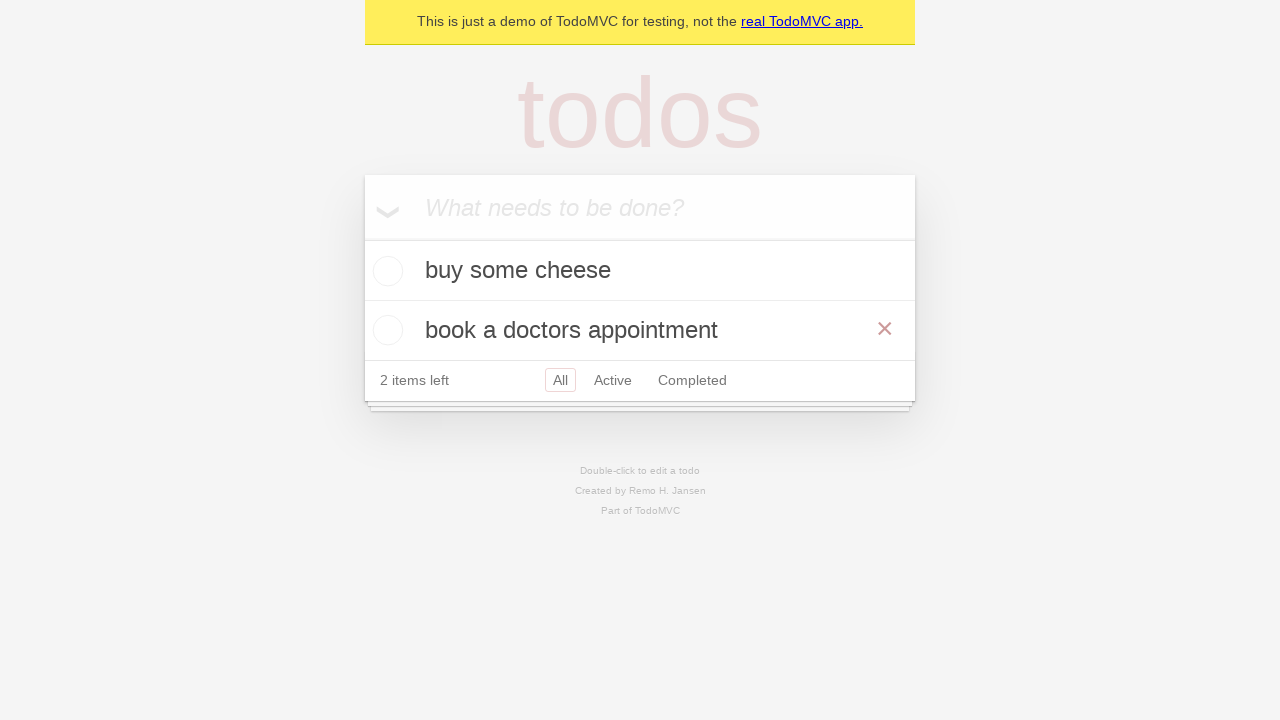

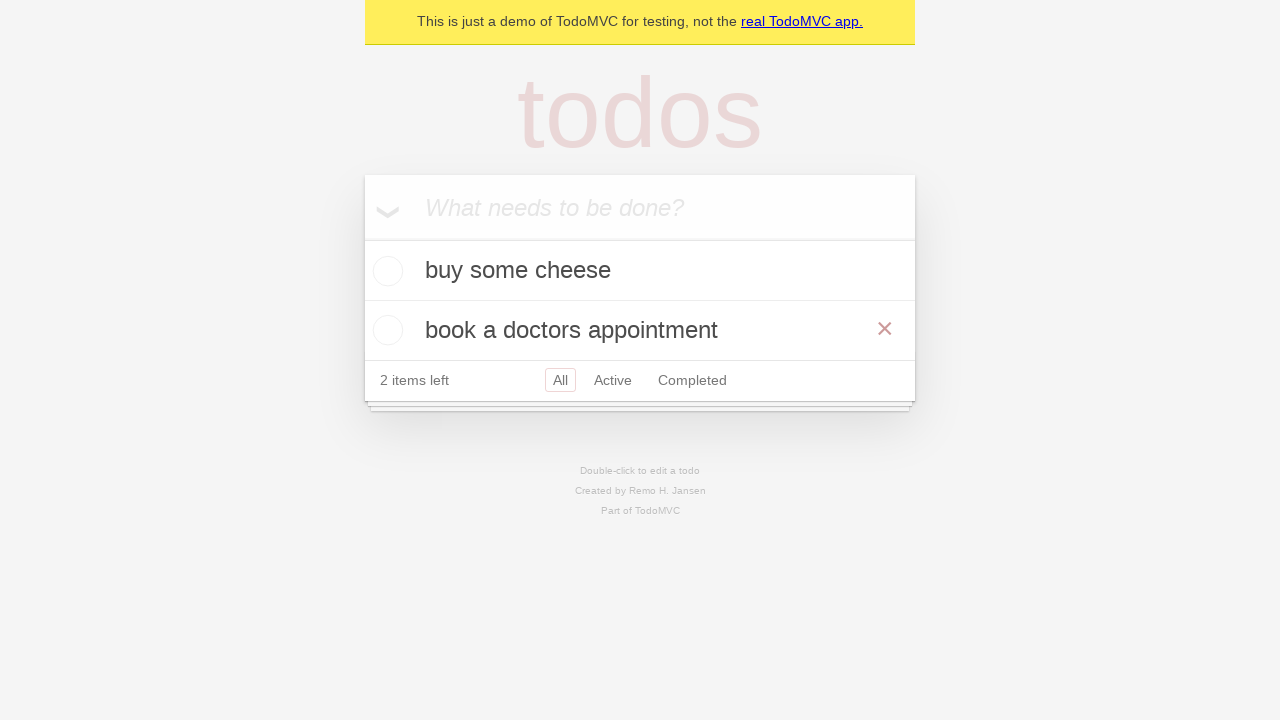